Tests JavaScript confirm dialog handling by clicking a button that triggers a confirm dialog and dismissing it

Starting URL: https://the-internet.herokuapp.com/javascript_alerts

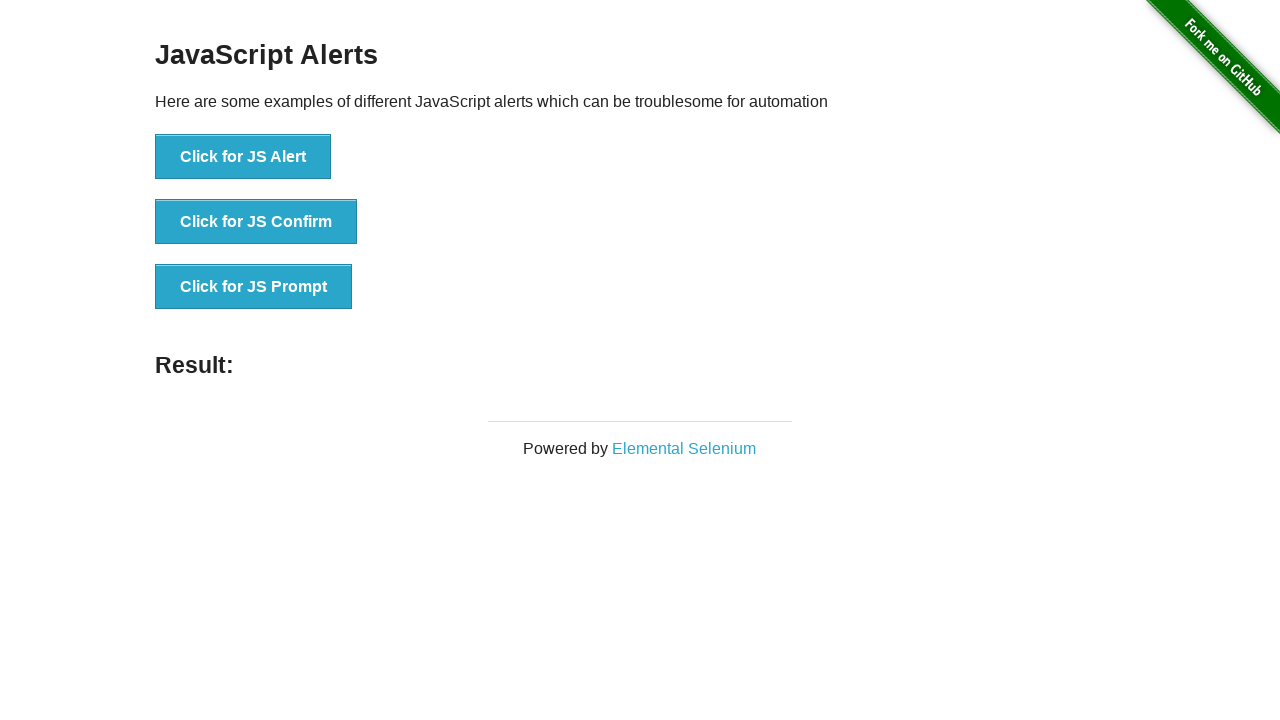

Set up dialog handler to dismiss confirm dialogs
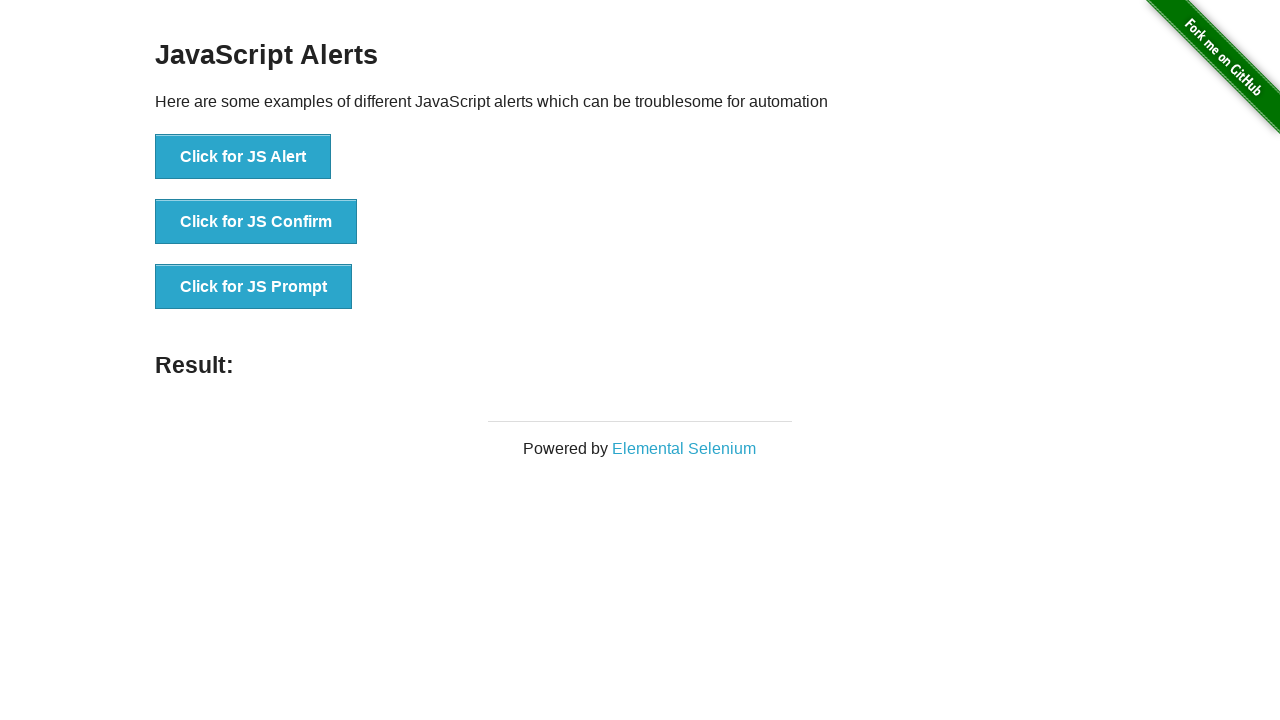

Clicked the JS Confirm button, triggering confirm dialog at (256, 222) on [onclick="jsConfirm()"]
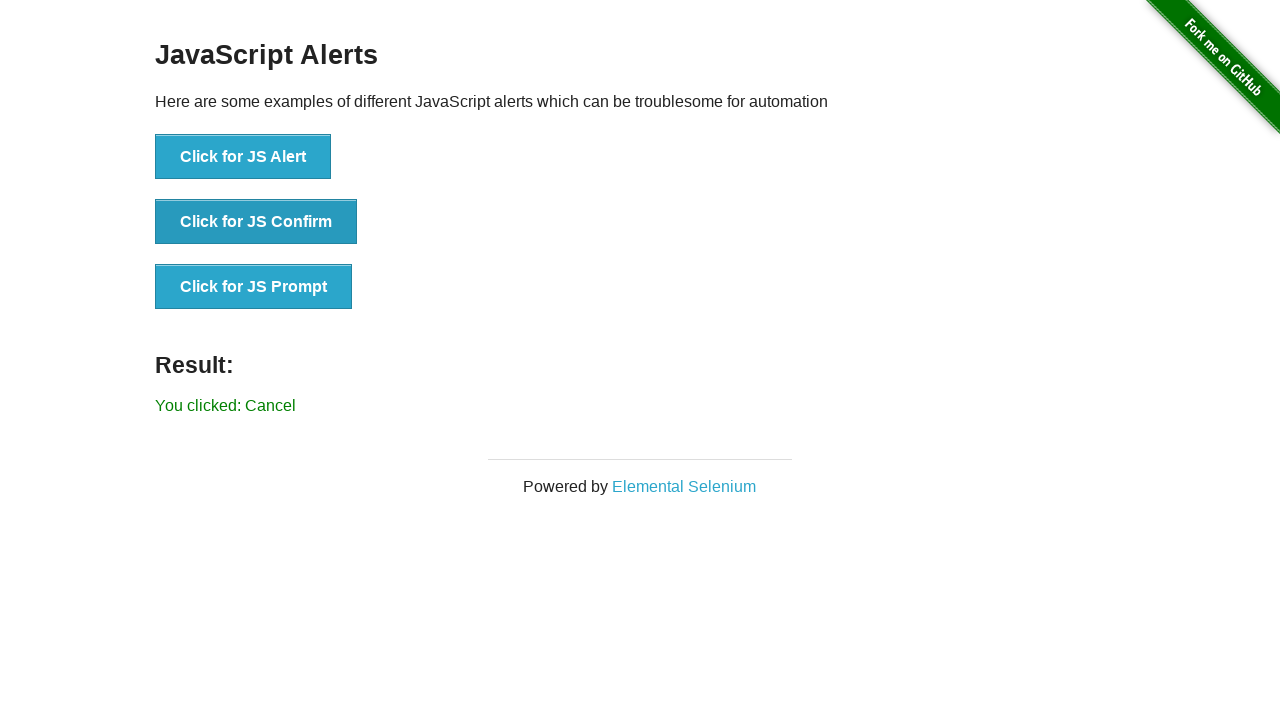

Confirm dialog was dismissed and result message appeared
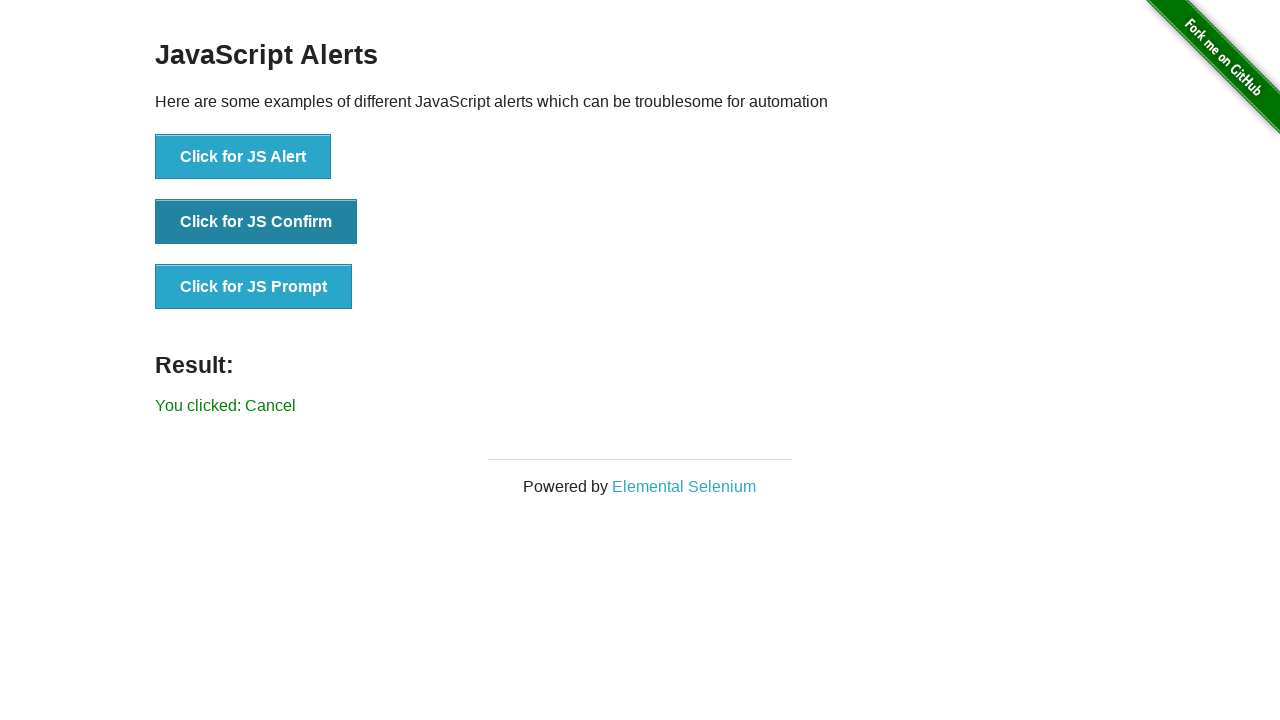

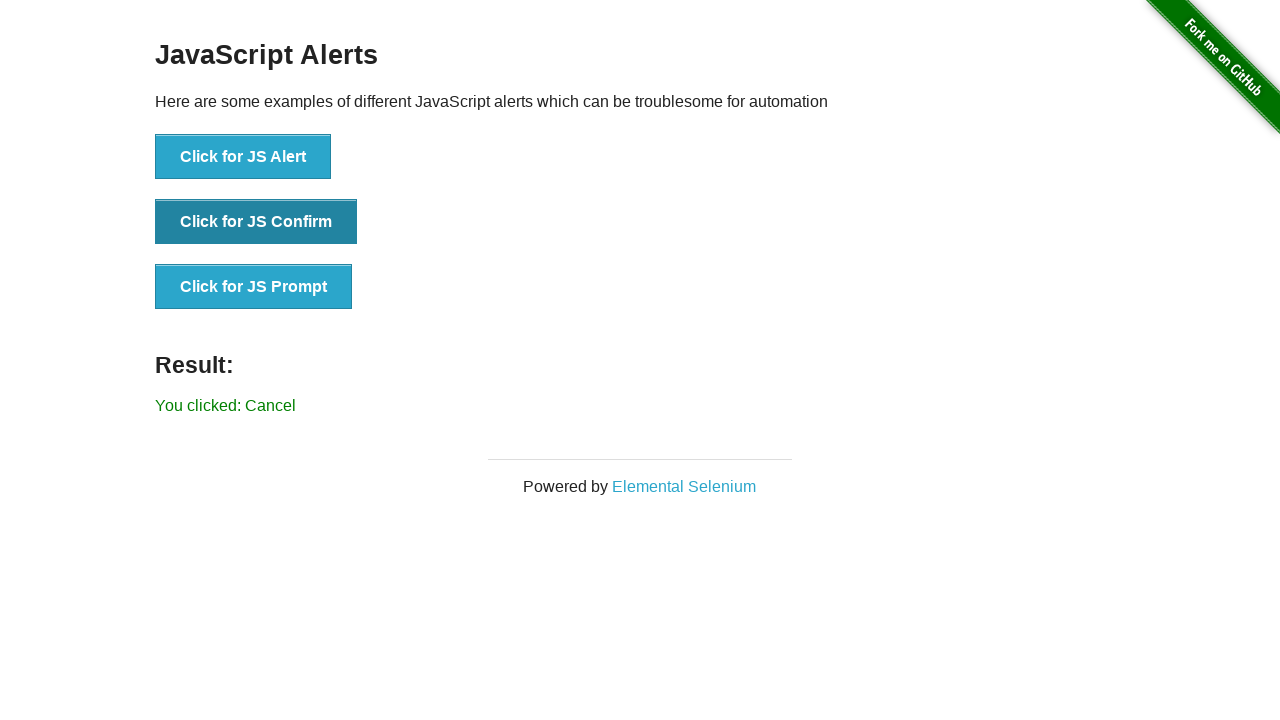